Tests checkbox interaction on a contact list table by clicking a specific checkbox and verifying it becomes selected

Starting URL: https://www.hyrtutorials.com/p/add-padding-to-containers.html

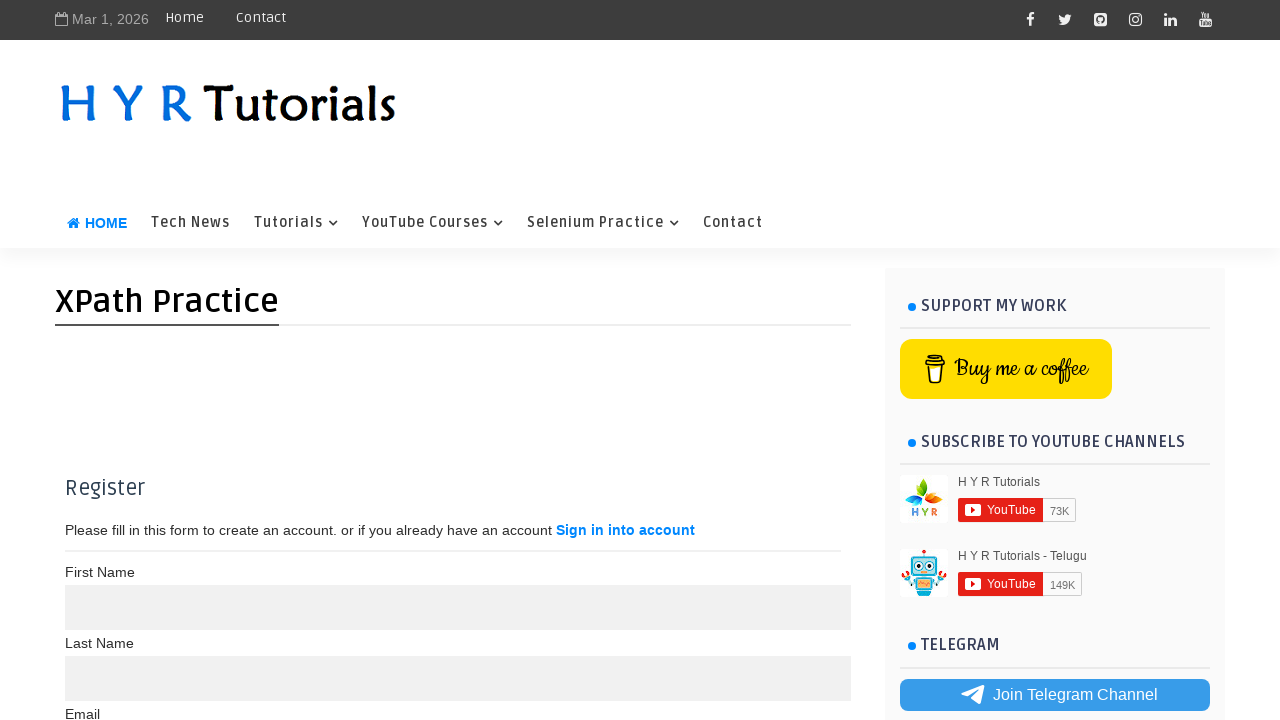

Contact list table loaded
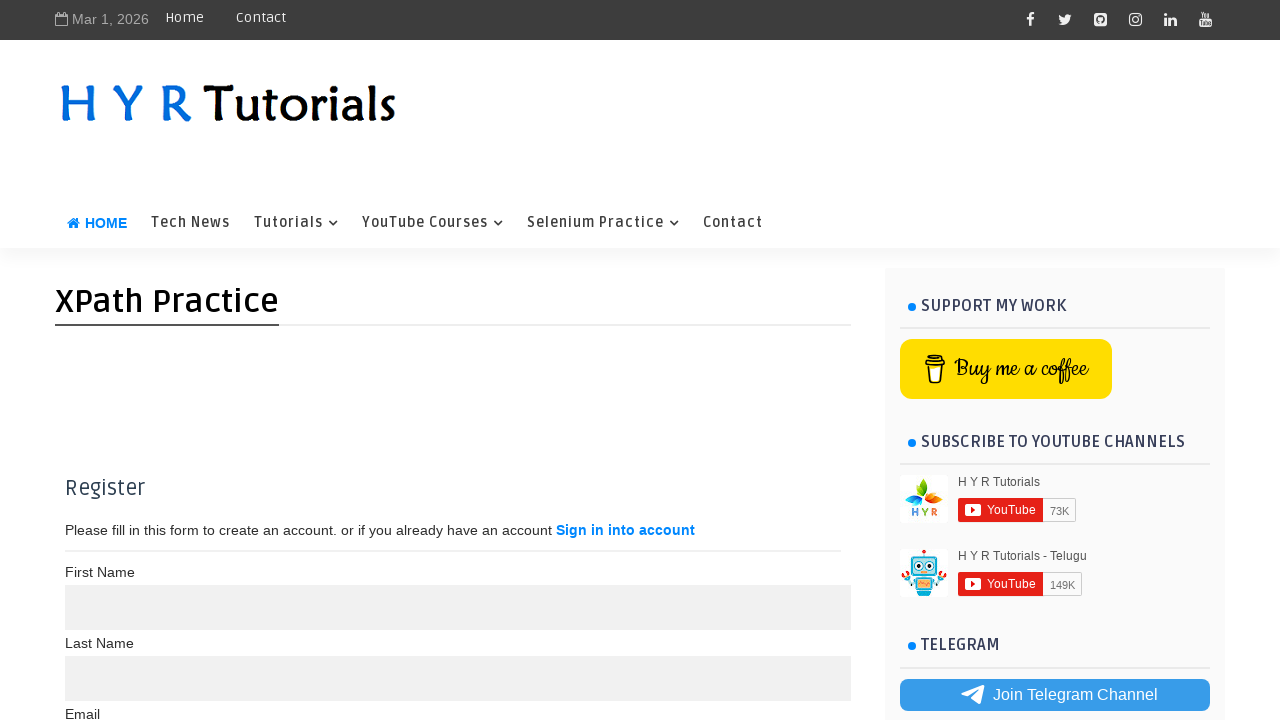

Located all checkboxes in the contact list table
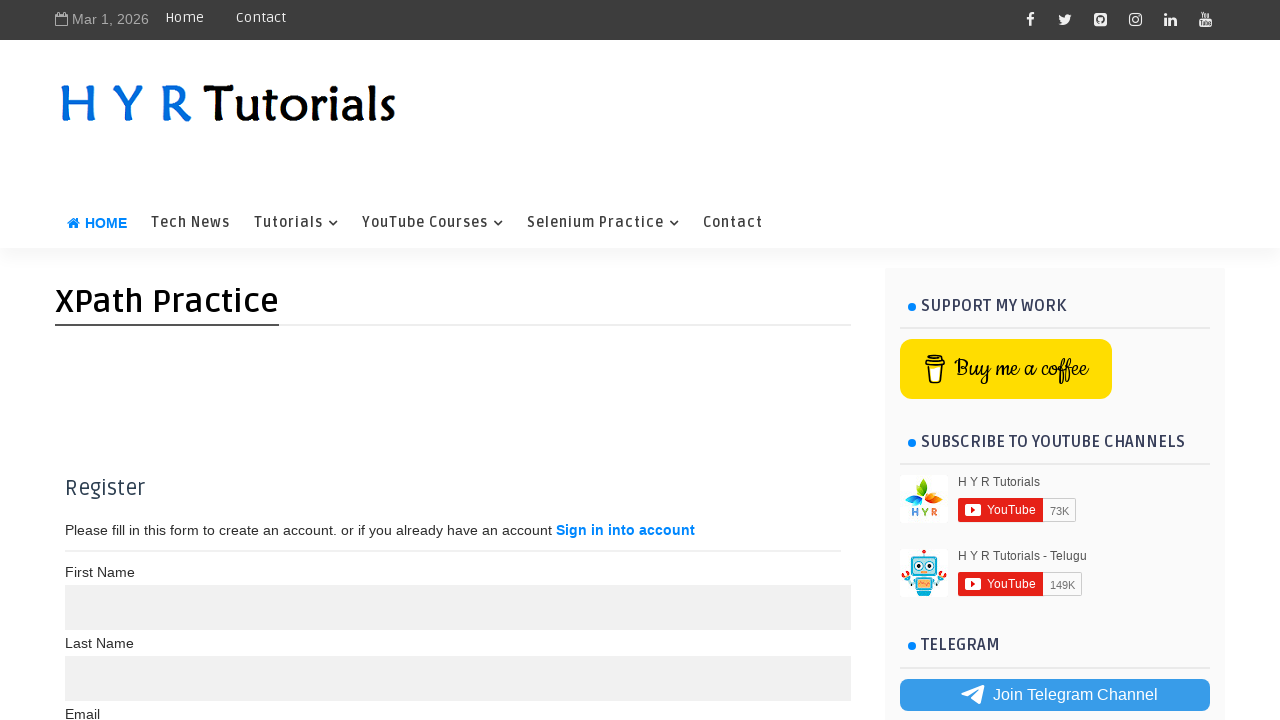

Clicked checkbox at index 2 at (84, 486) on xpath=//table[@id='contactList']//input[@type='checkbox'] >> nth=2
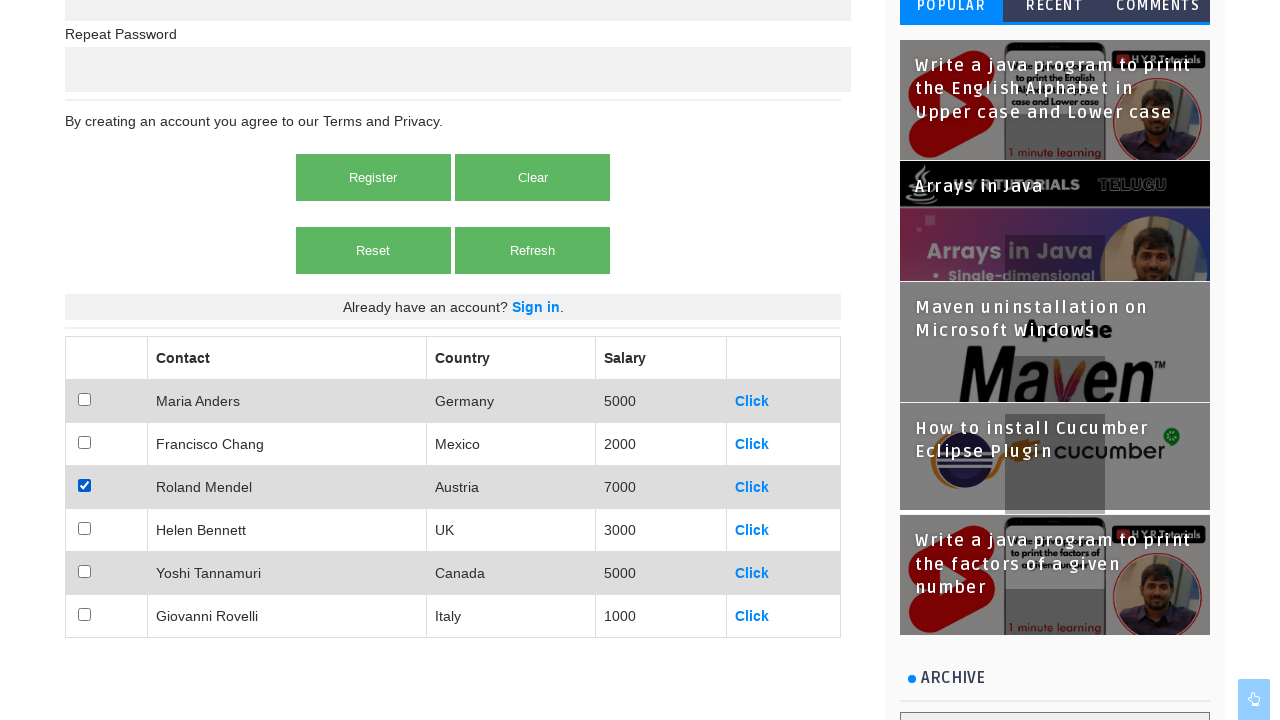

Waited 1000ms for UI updates
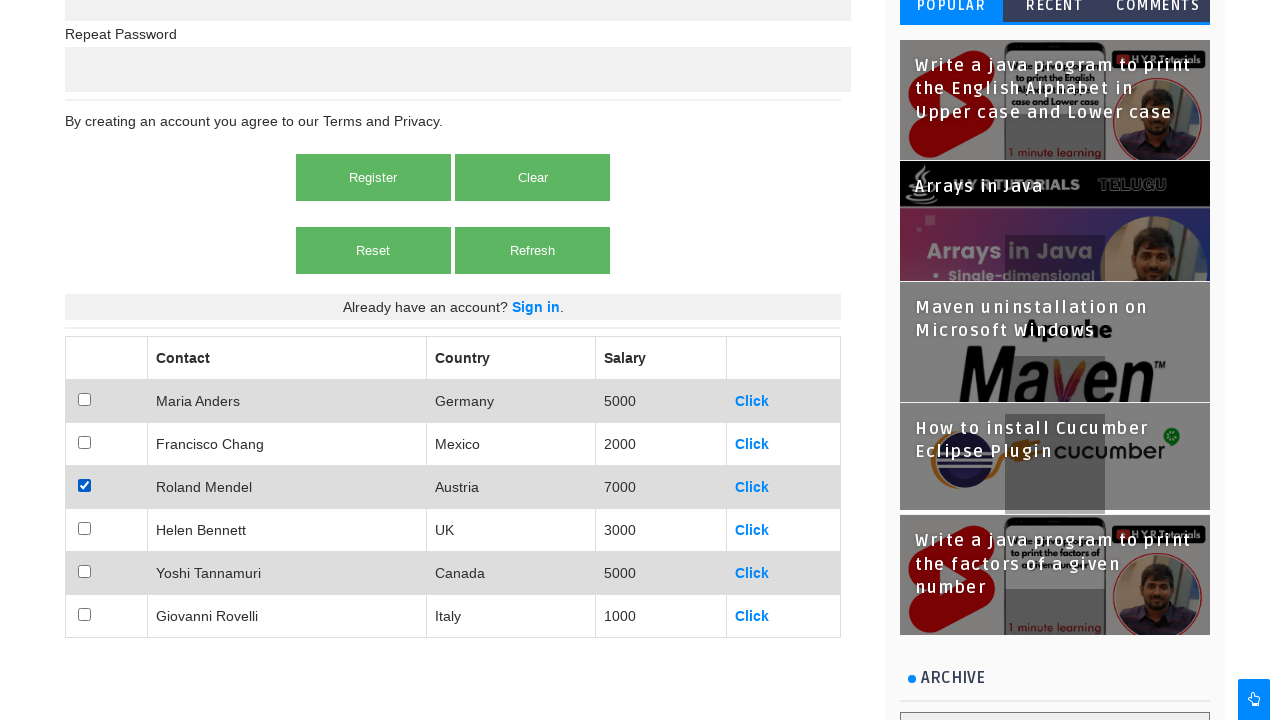

Verified that checkbox at index 2 is selected
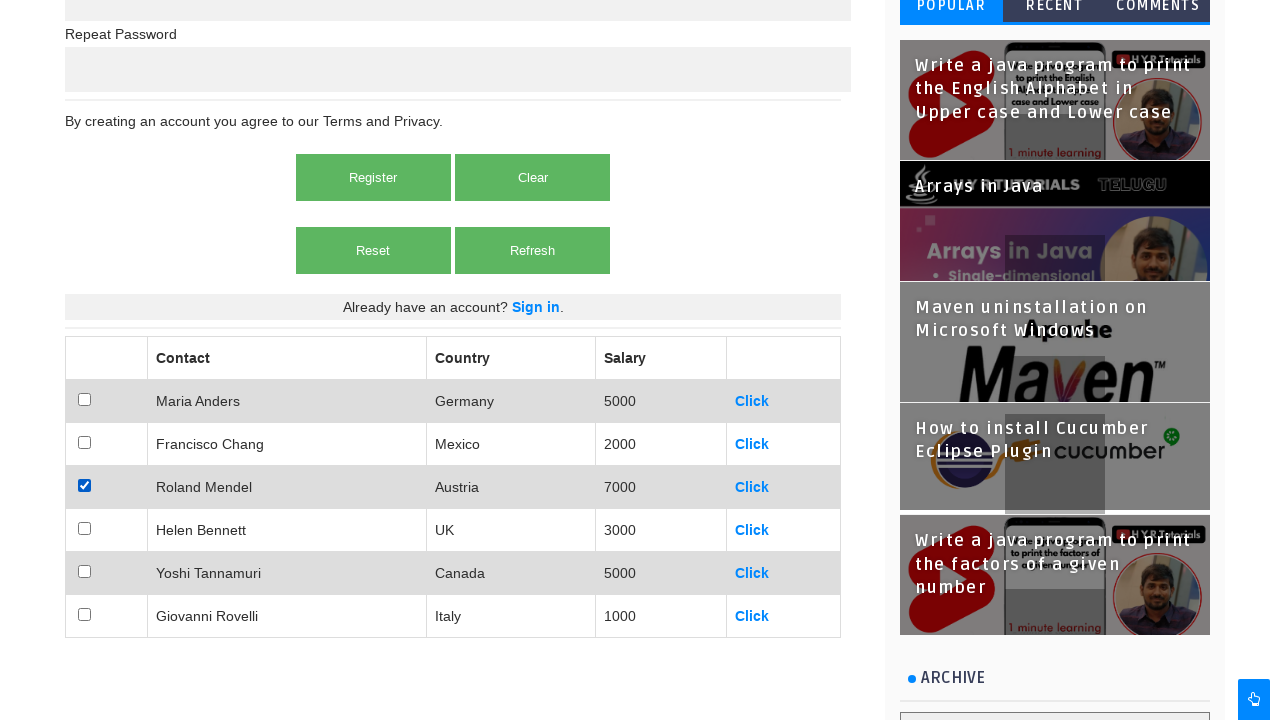

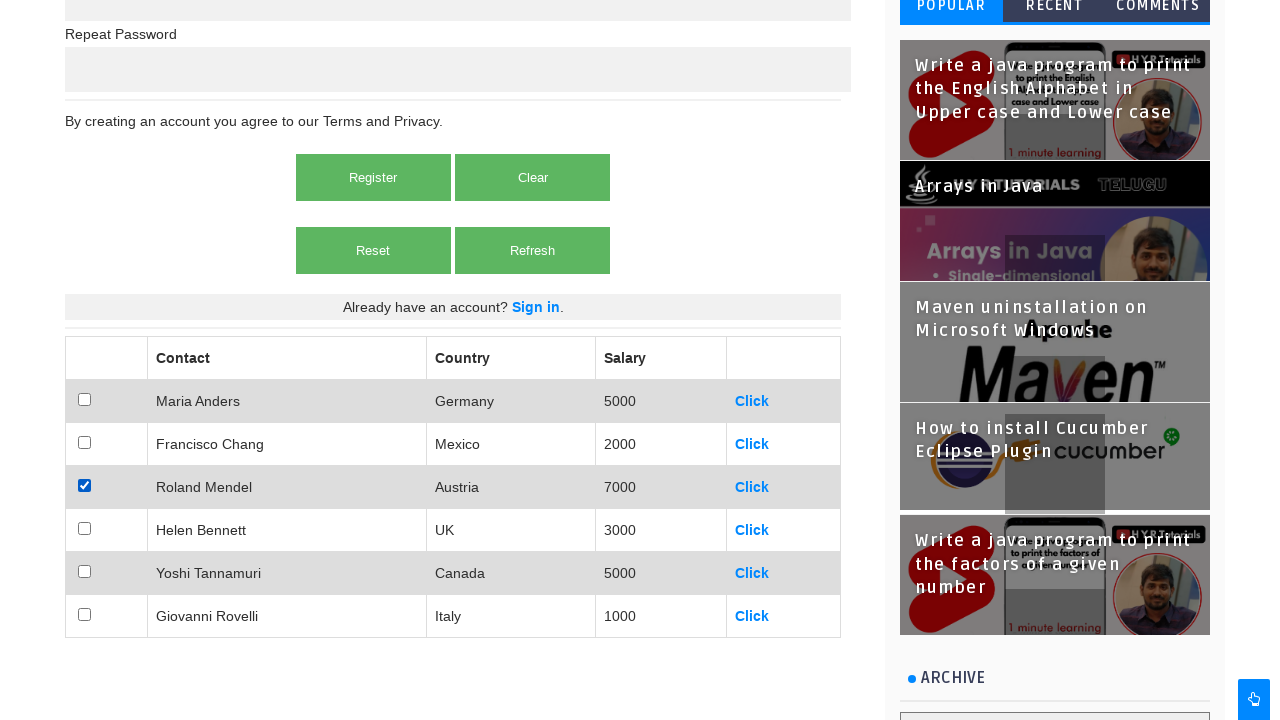